Tests mouse movement by offset from a specific element, moving the cursor relative to the mouse tracker element and verifying the resulting position.

Starting URL: https://www.selenium.dev/selenium/web/mouse_interaction.html

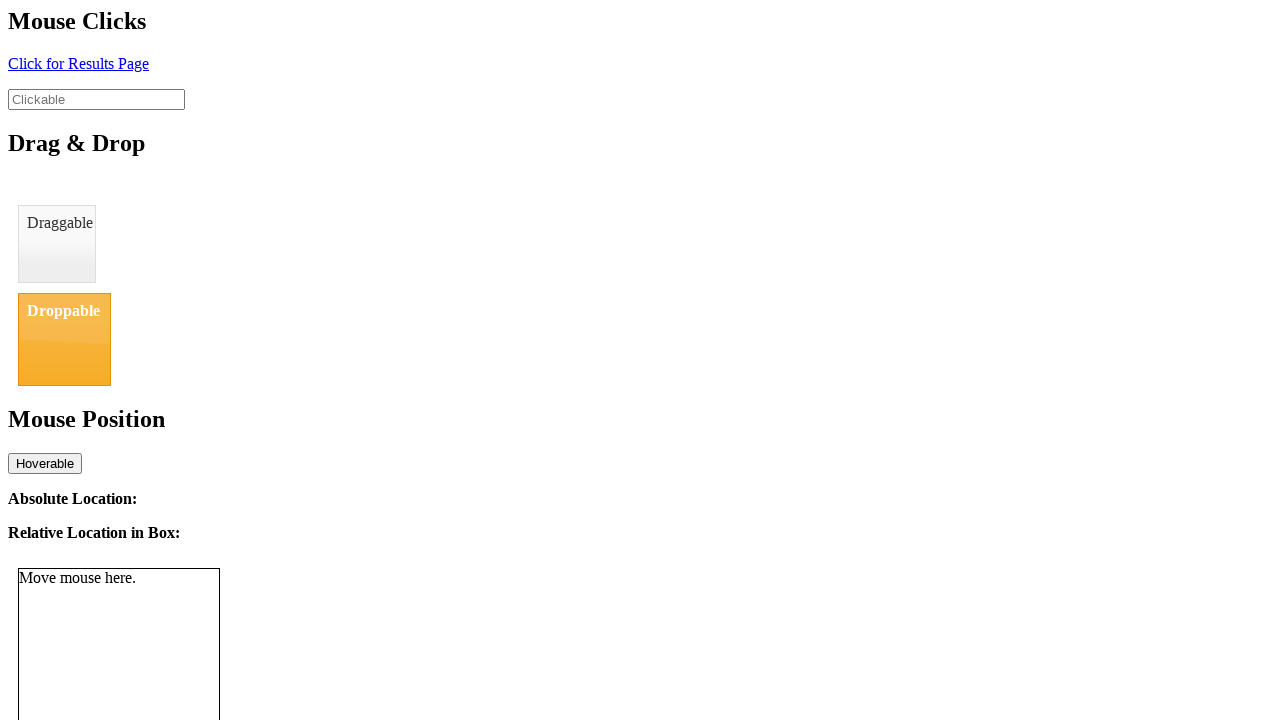

Located the mouse tracker element
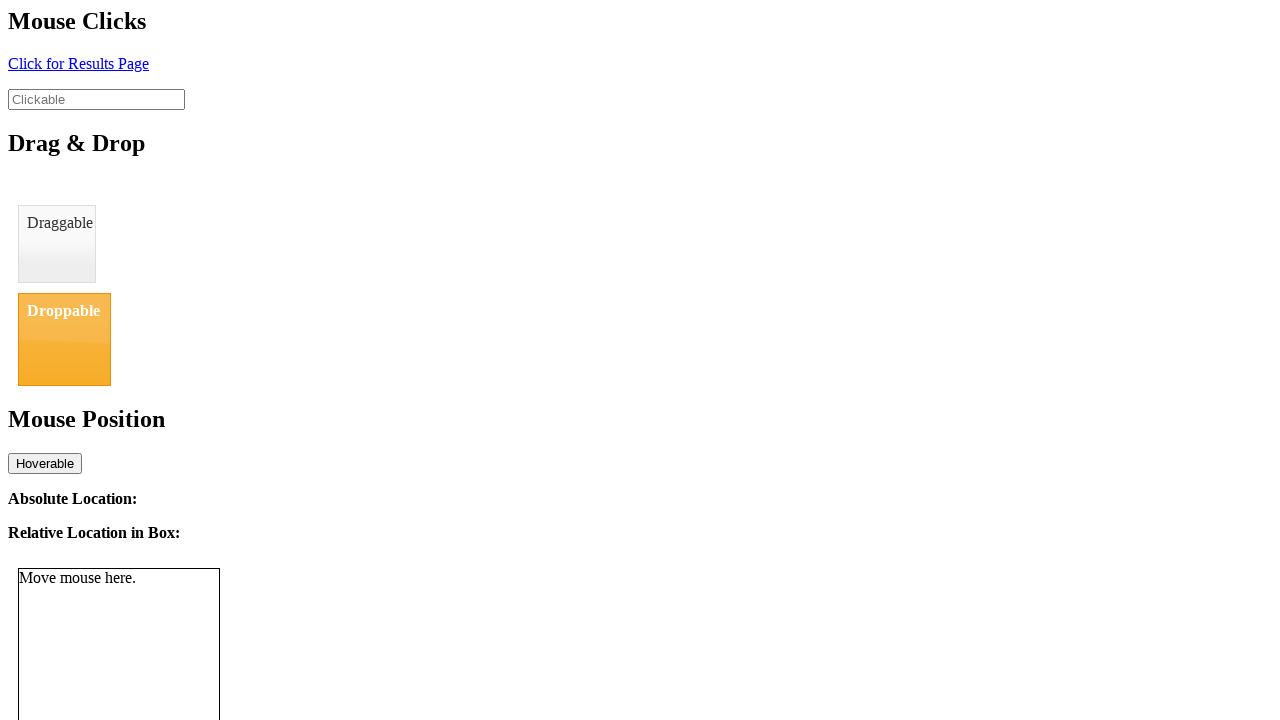

Hovered over the mouse tracker element at (119, 619) on #mouse-tracker
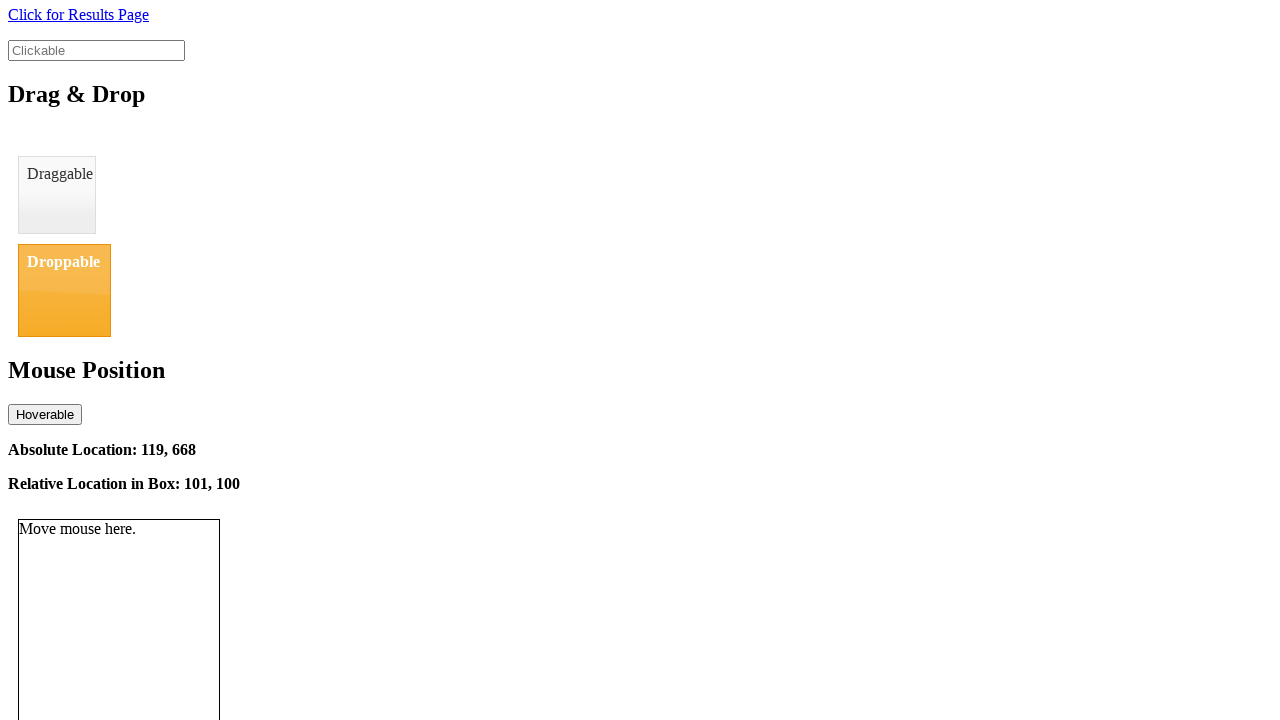

Moved mouse by offset (x:8, y:0) from element position at (8, 0)
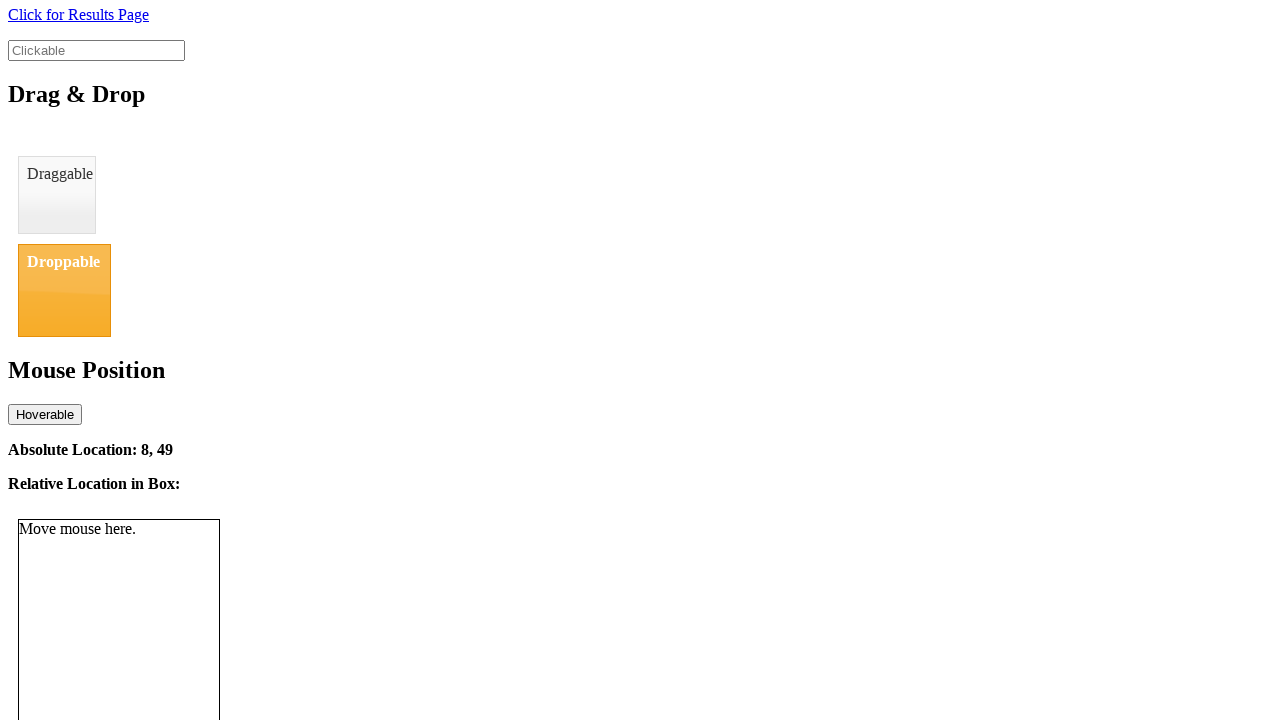

Waited 500ms for position to update
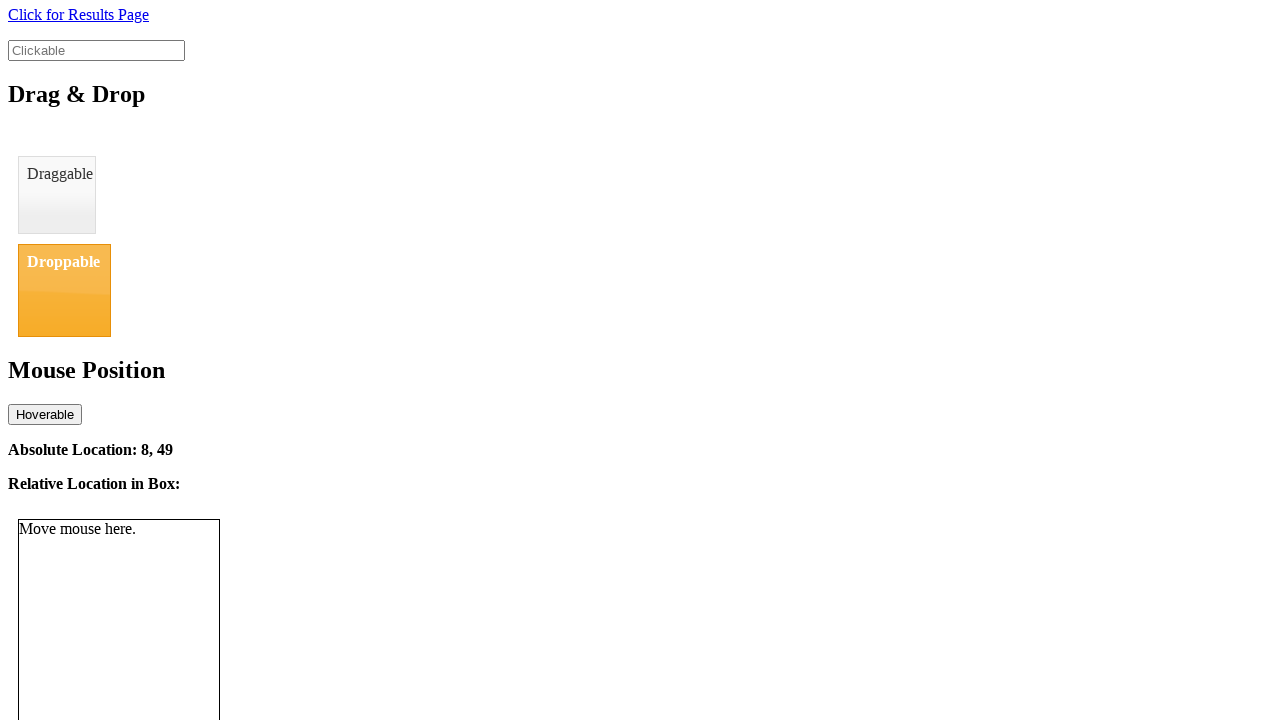

Retrieved relative location text content from tracker display
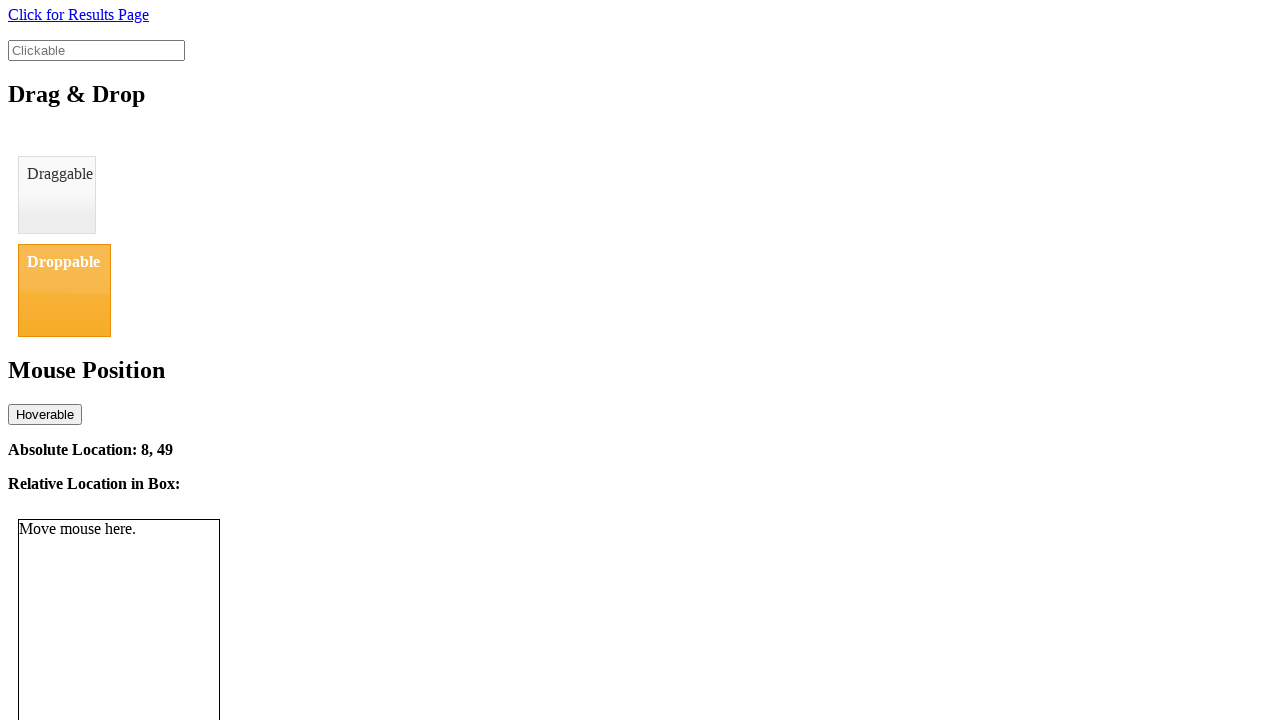

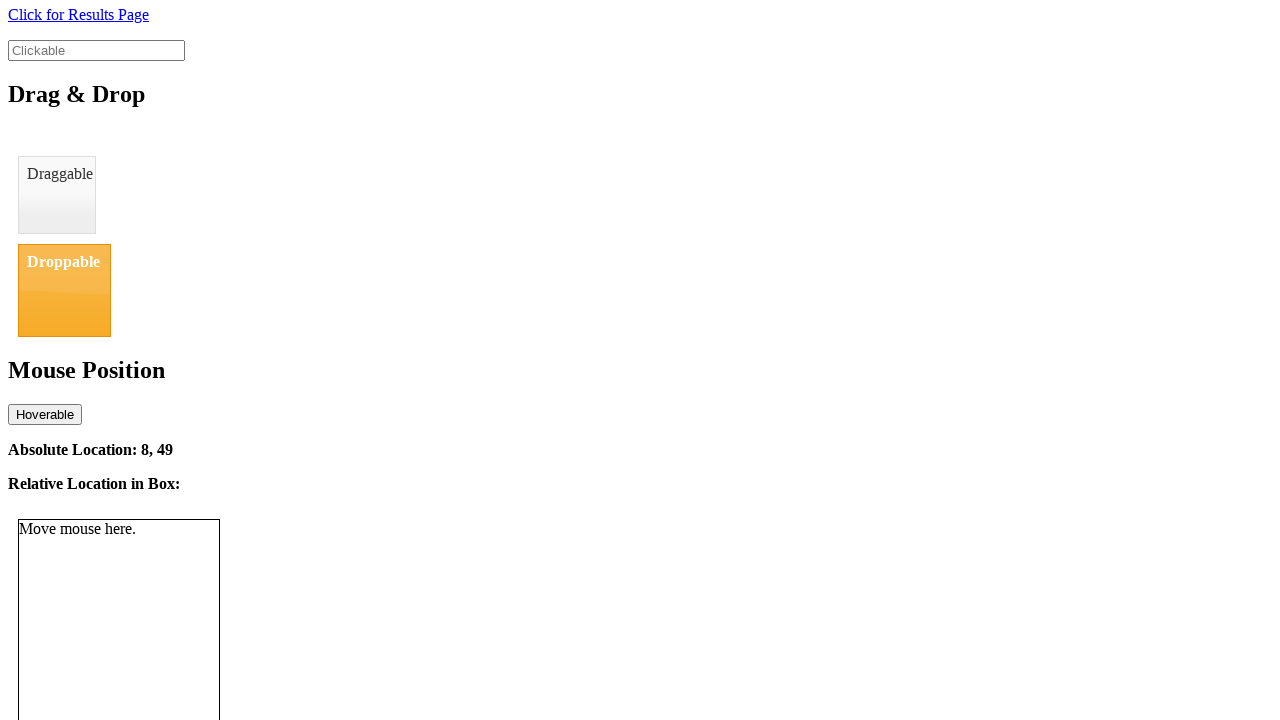